Navigates to a course content page and clicks on an interview section title

Starting URL: http://greenstech.in/selenium-course-content.html

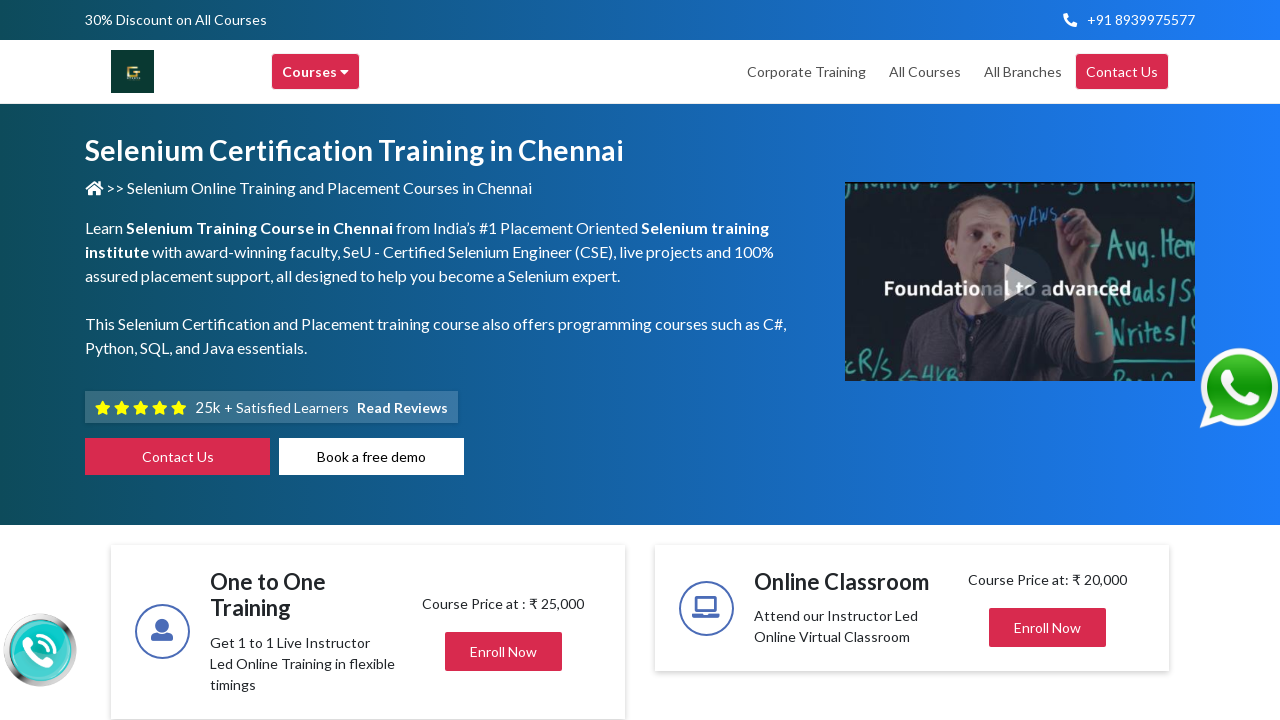

Navigated to course content page
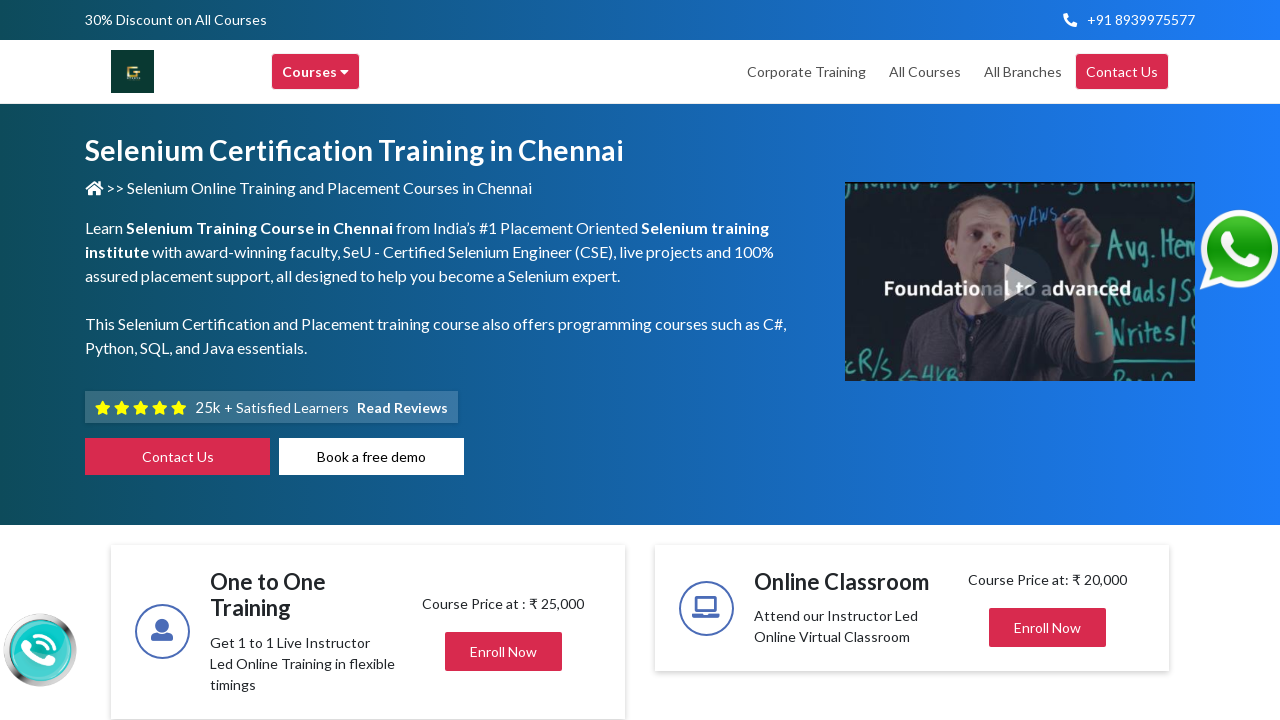

Clicked on interview section title at (1024, 360) on h2.title.mb-0.center
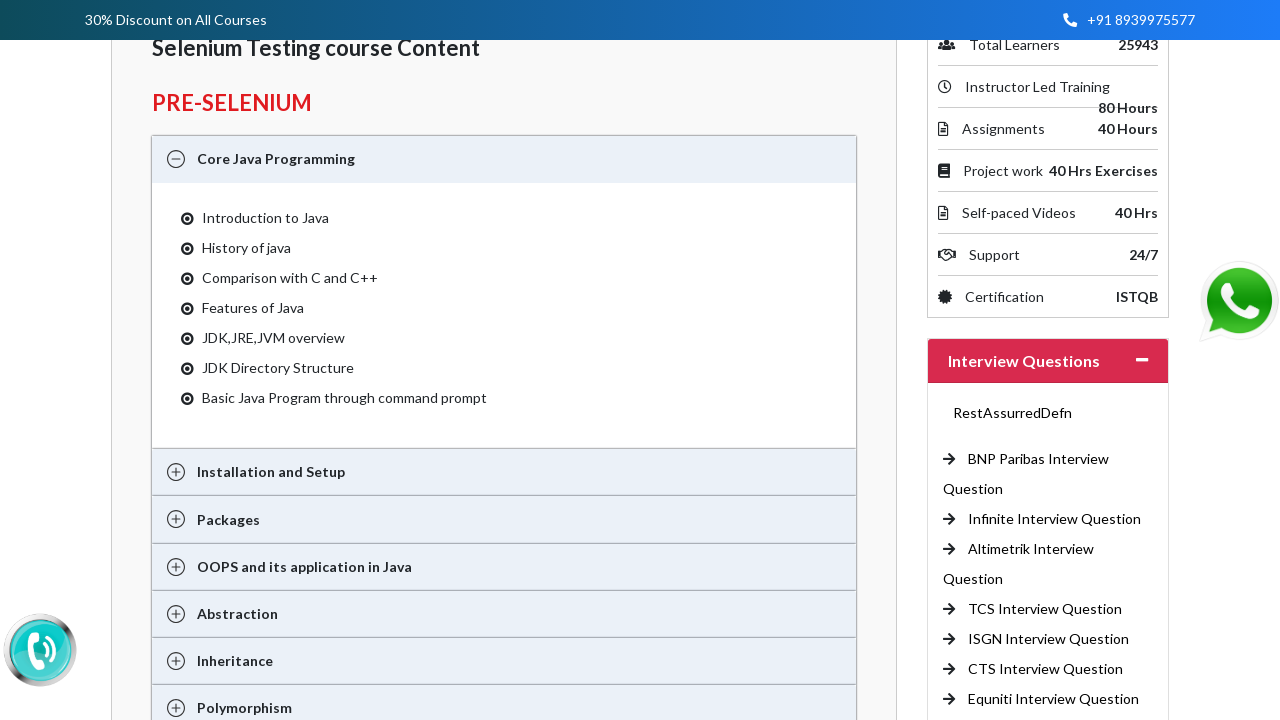

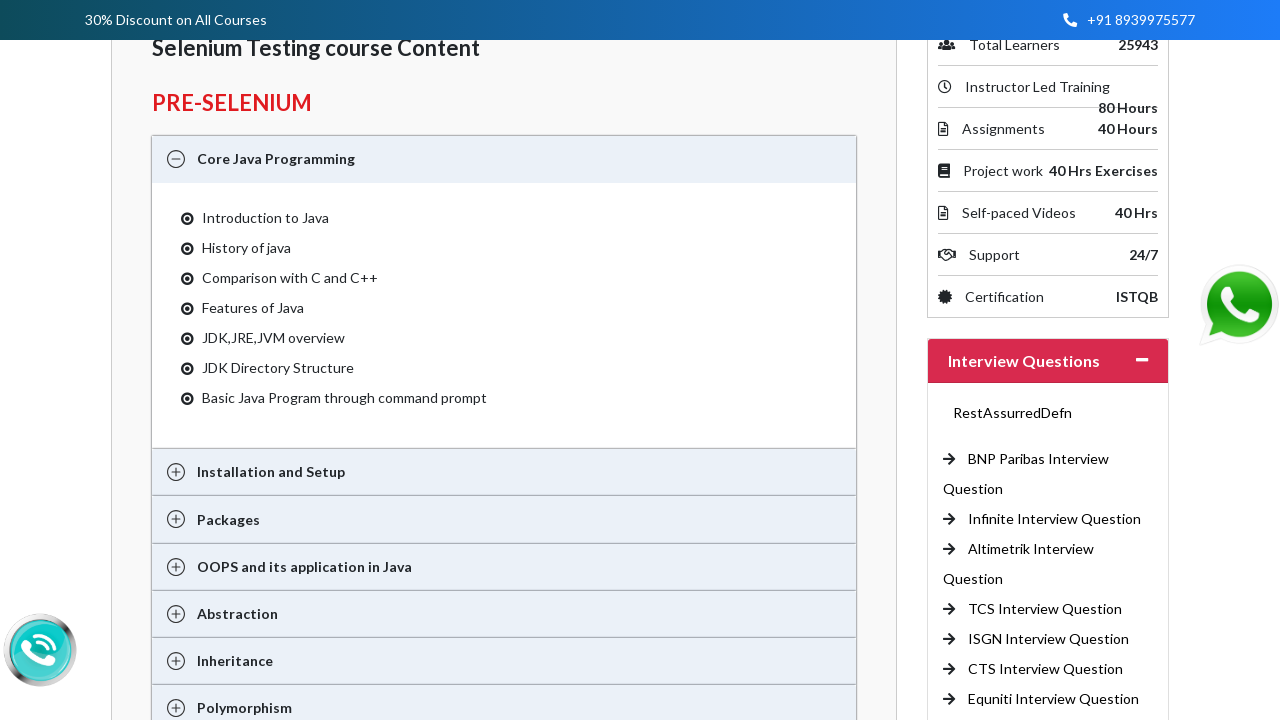